Tests input field functionality by entering a number, clearing the field, and entering a different number

Starting URL: http://the-internet.herokuapp.com/inputs

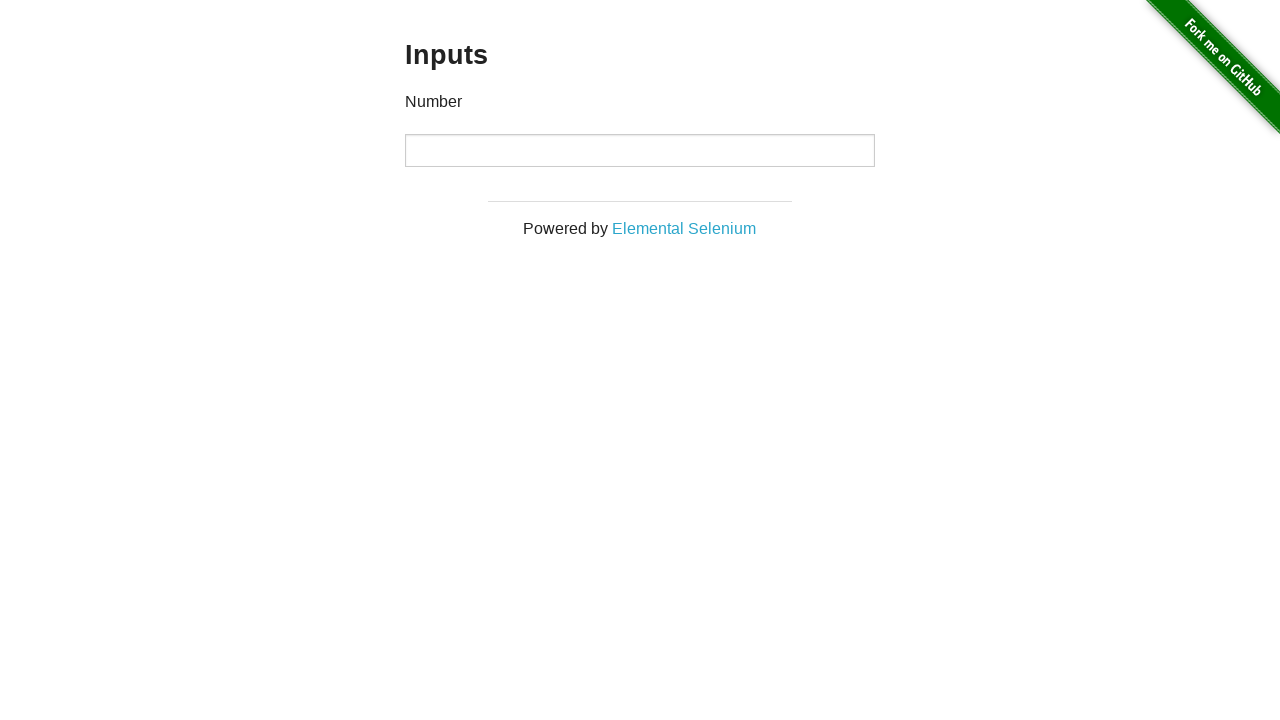

Entered '1000' in the number input field on #content > div > div > div > input[type=number]
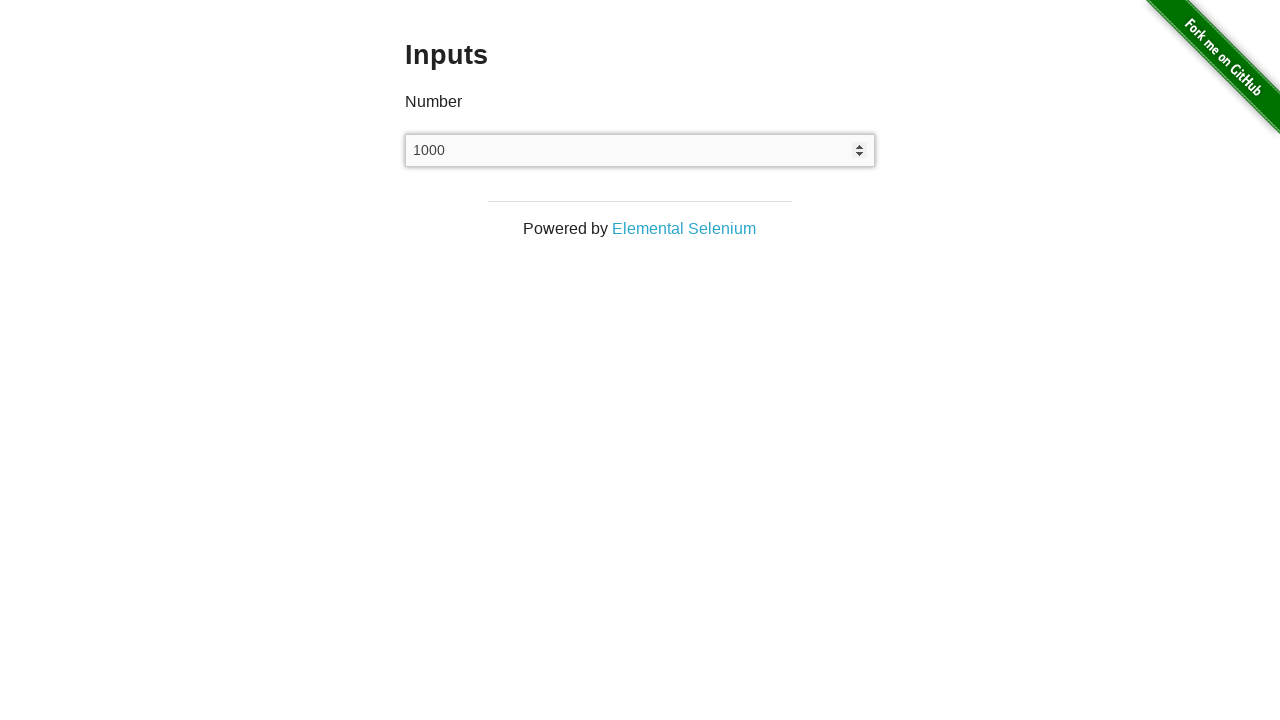

Cleared the input field on #content > div > div > div > input[type=number]
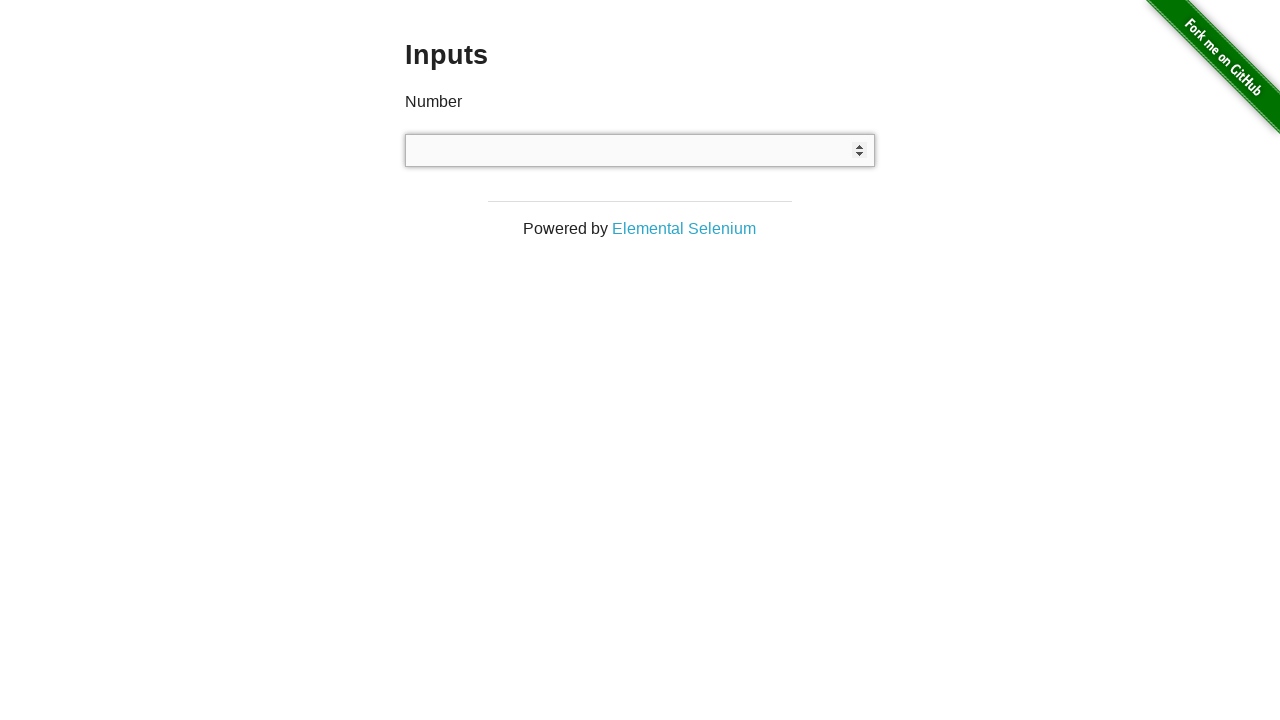

Entered '999' in the number input field on #content > div > div > div > input[type=number]
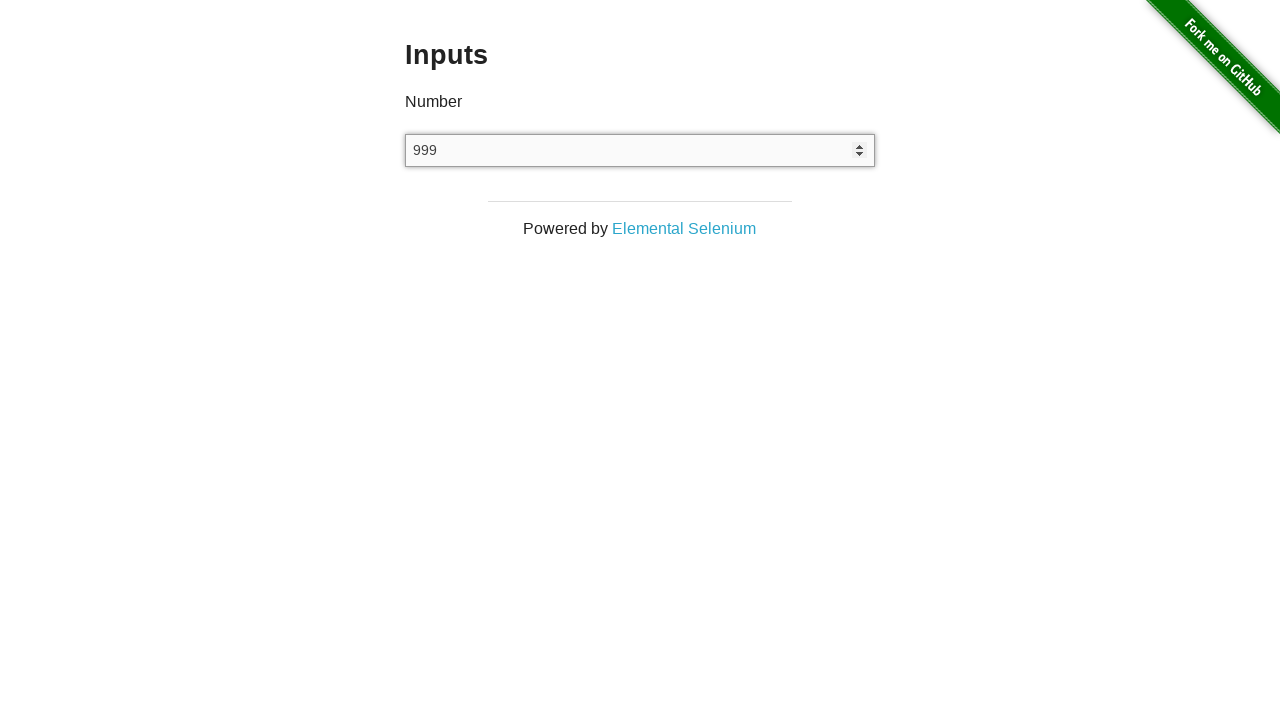

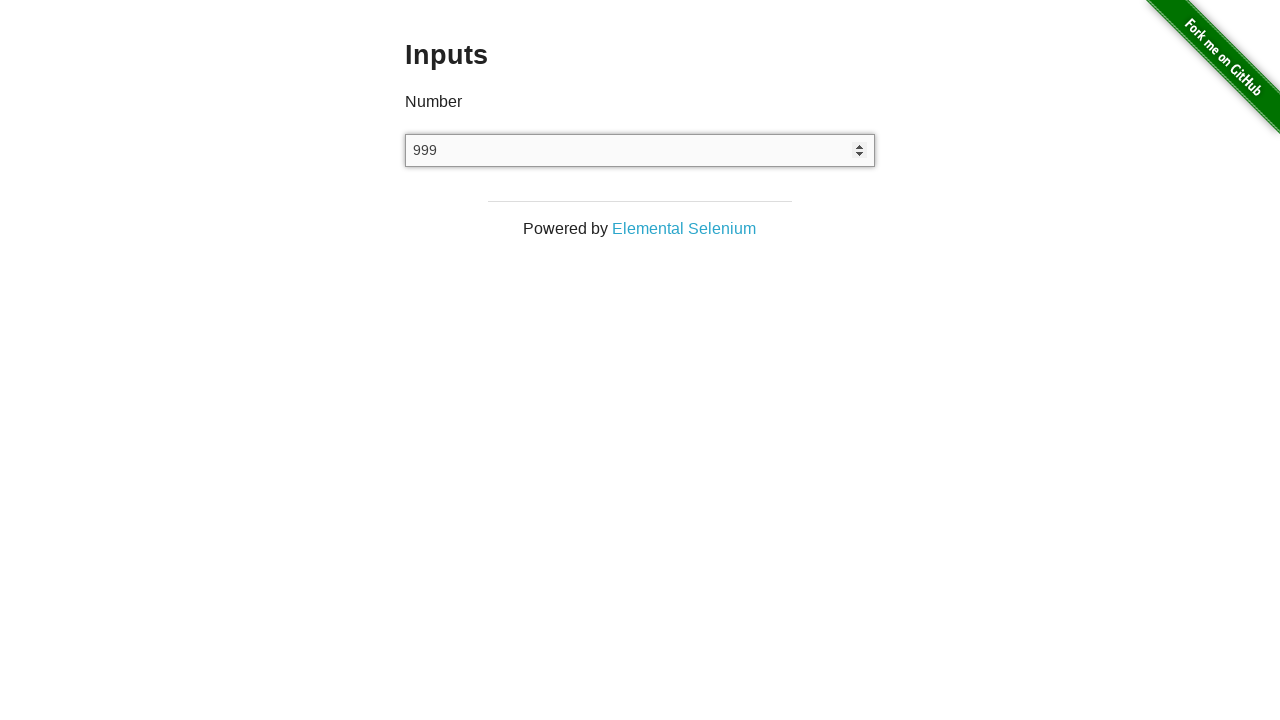